Tests a travel booking demo site by selecting check-in/check-out dates, choosing number of adults and rooms, searching for results, selecting a room, and filling in guest details.

Starting URL: https://demo.testim.io/

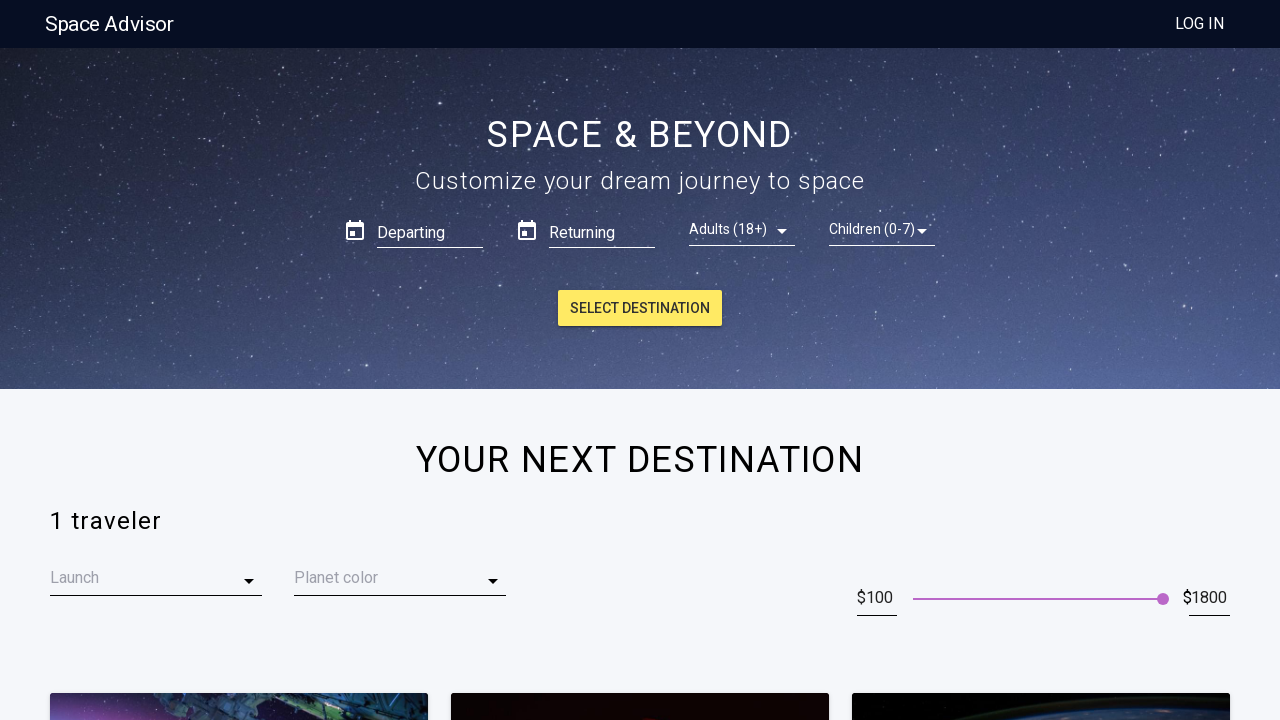

Clicked on check-in date field at (430, 230) on .Hero__form-box___126DY > :nth-child(1) [type='text']
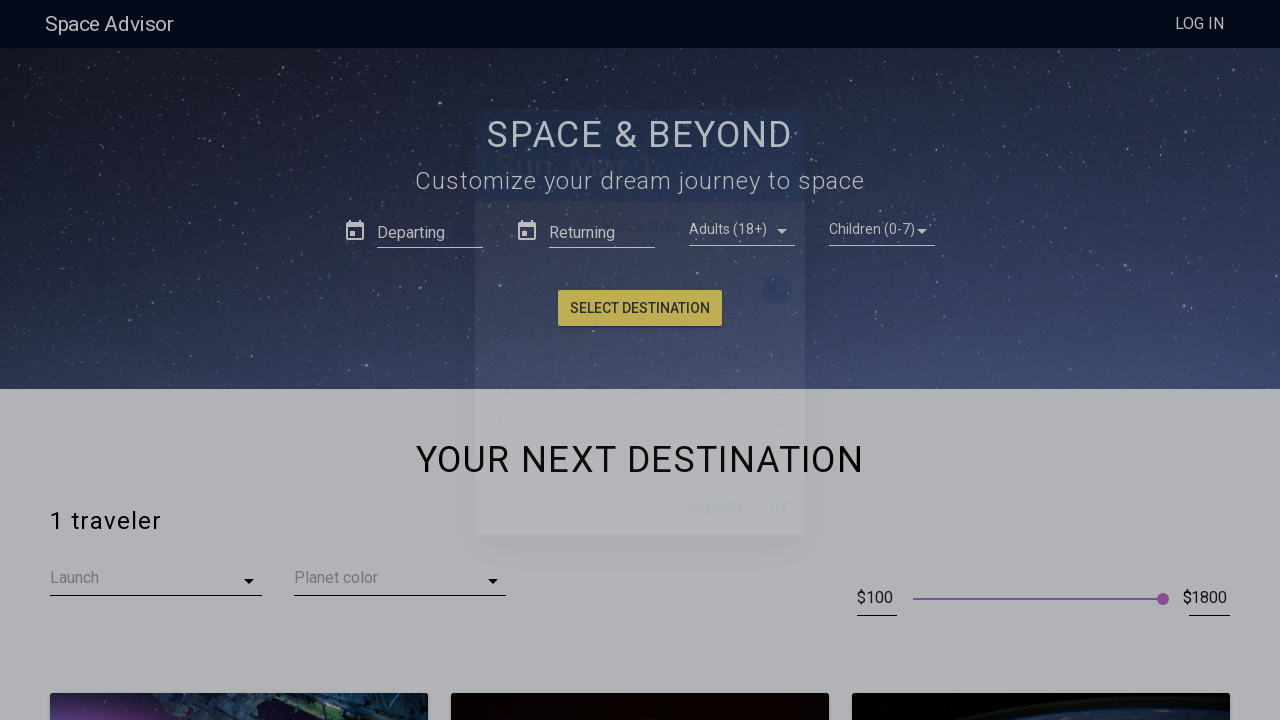

Selected day 24 from check-in calendar at (549, 463) on .theme__days___3kAIy > div:nth-of-type(24) span
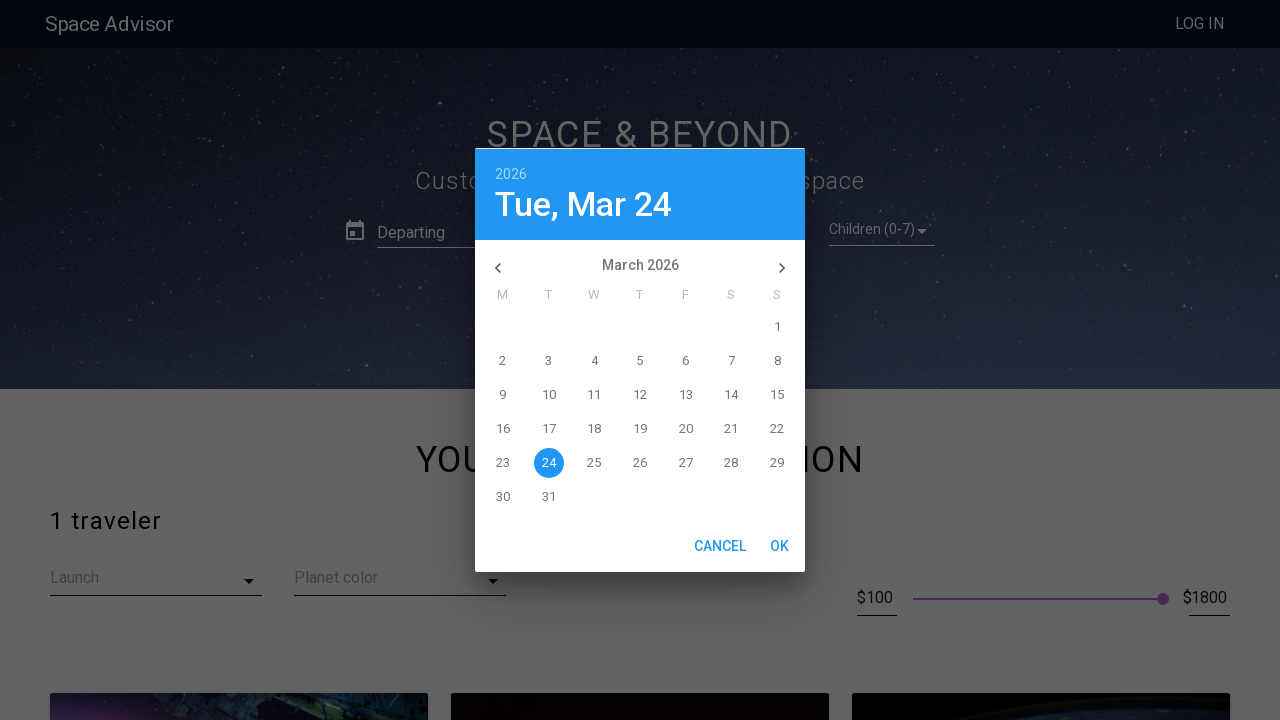

Navigated to next month in calendar at (780, 546) on [role='navigation'] > :nth-child(2)
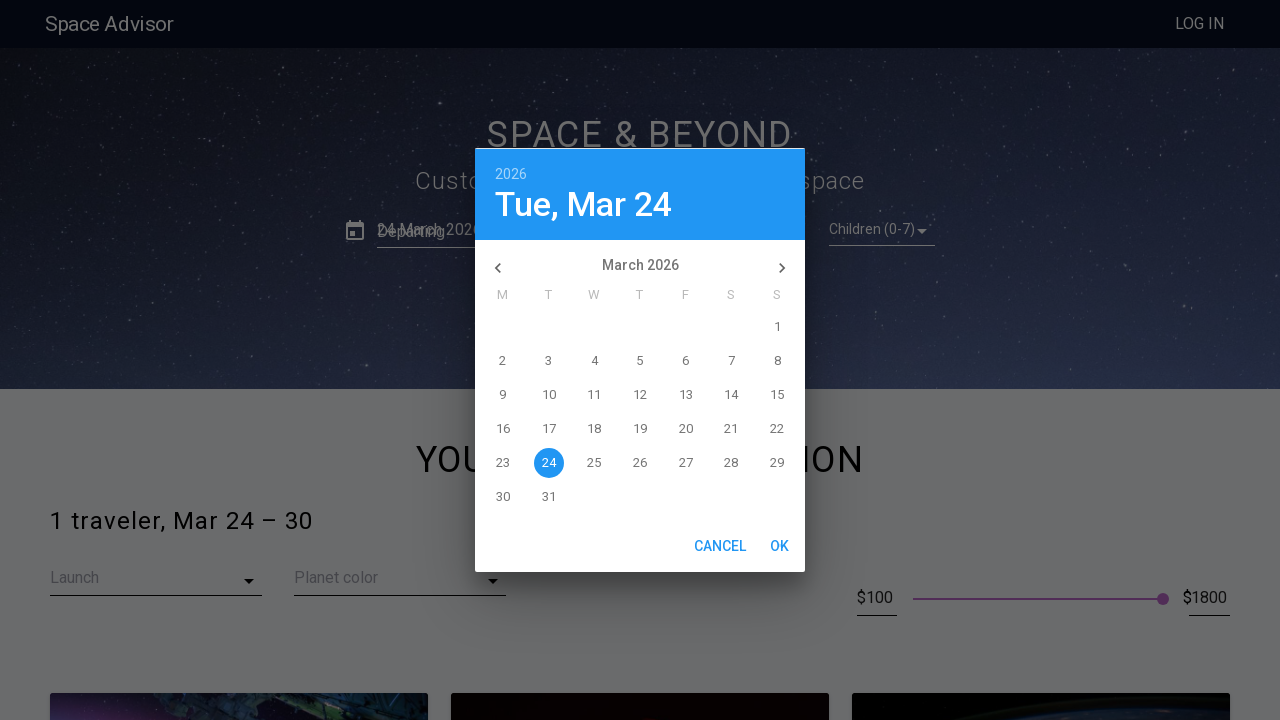

Clicked on check-out date field at (602, 230) on .Hero__form-box___126DY > :nth-child(2) [type='text']
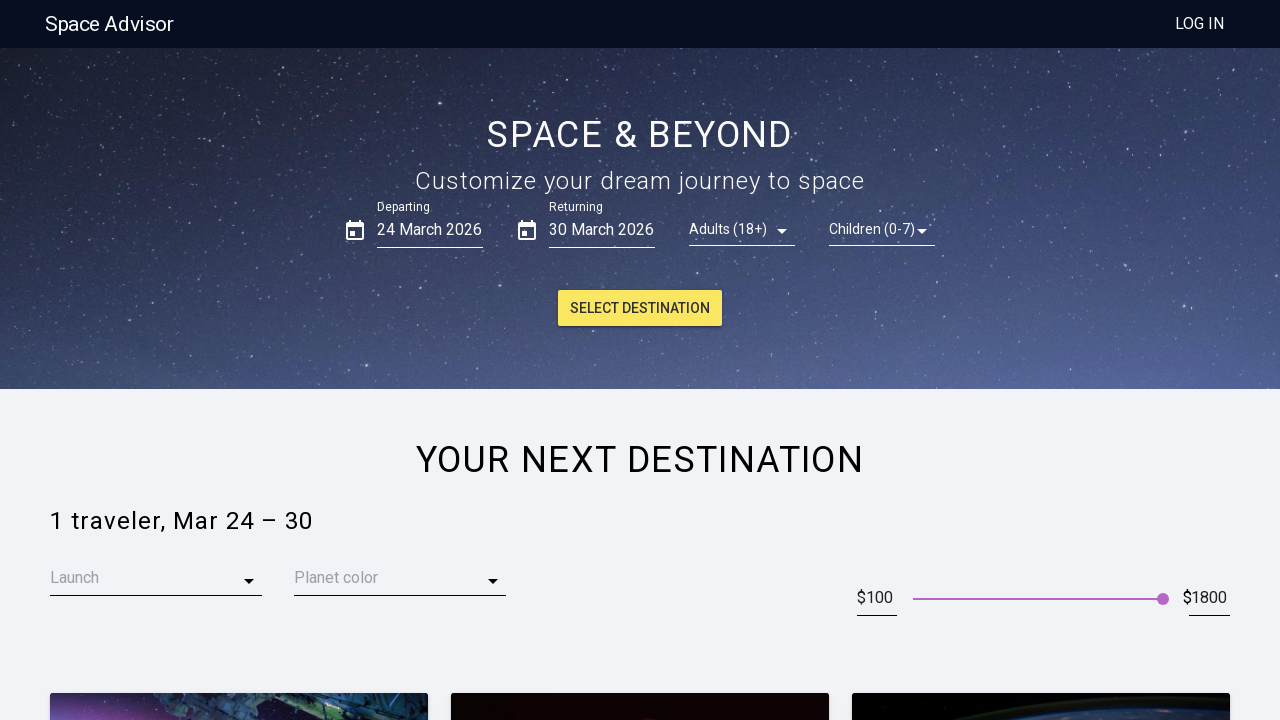

Selected day 26 from check-out calendar at (640, 462) on .theme__days___3kAIy > div:nth-of-type(26) span
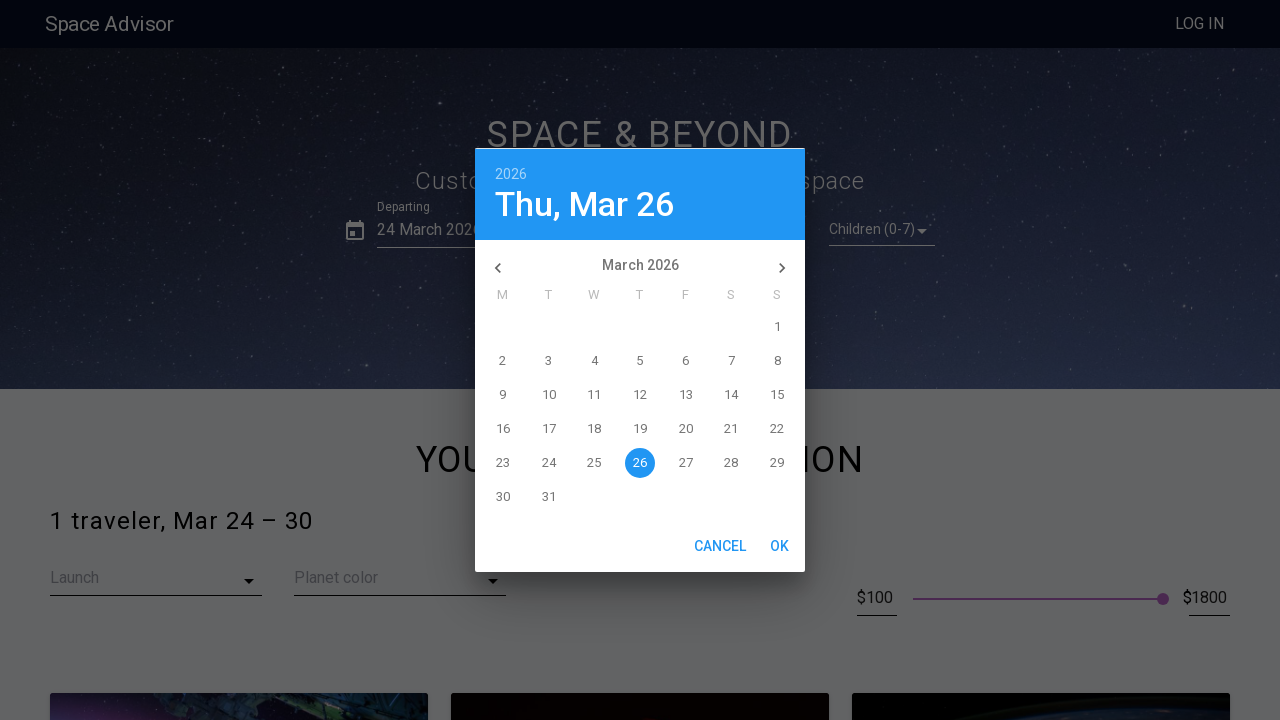

Navigated to next month in calendar at (780, 546) on [role='navigation'] > :nth-child(2)
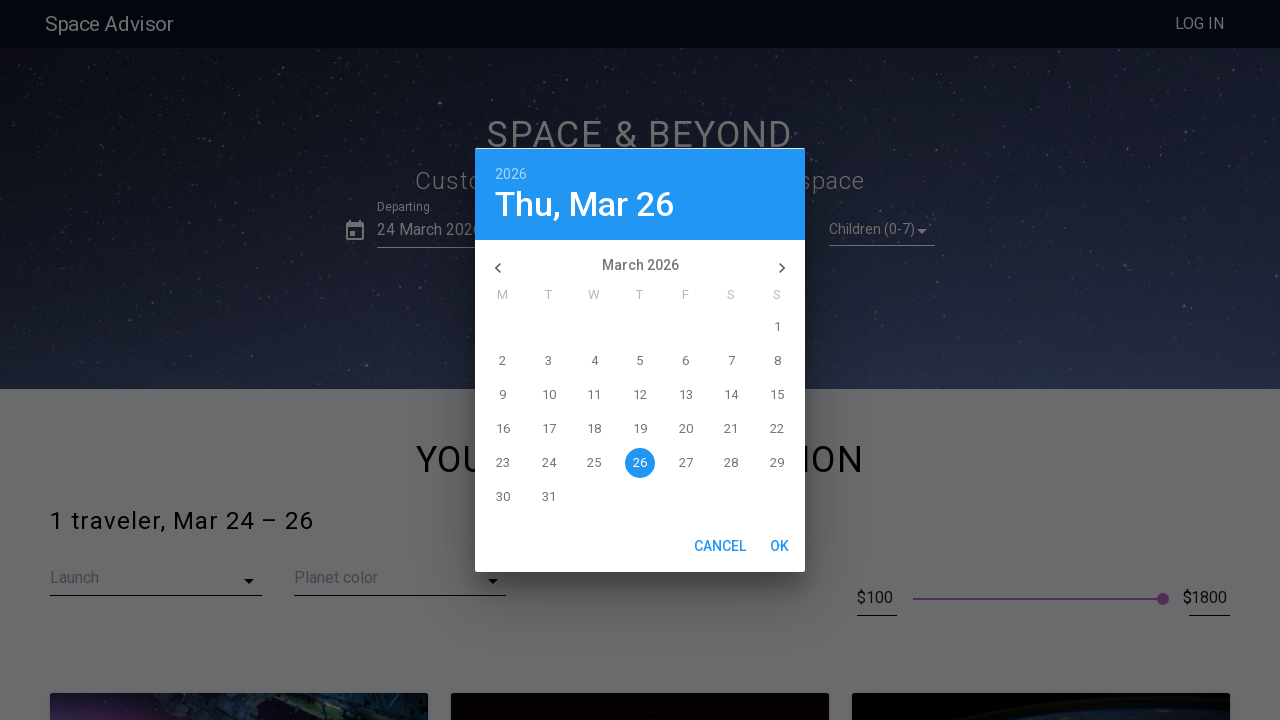

Clicked on adults dropdown at (742, 229) on .Hero__form-box___126DY > :nth-child(3) .theme__inputElement___27dyY
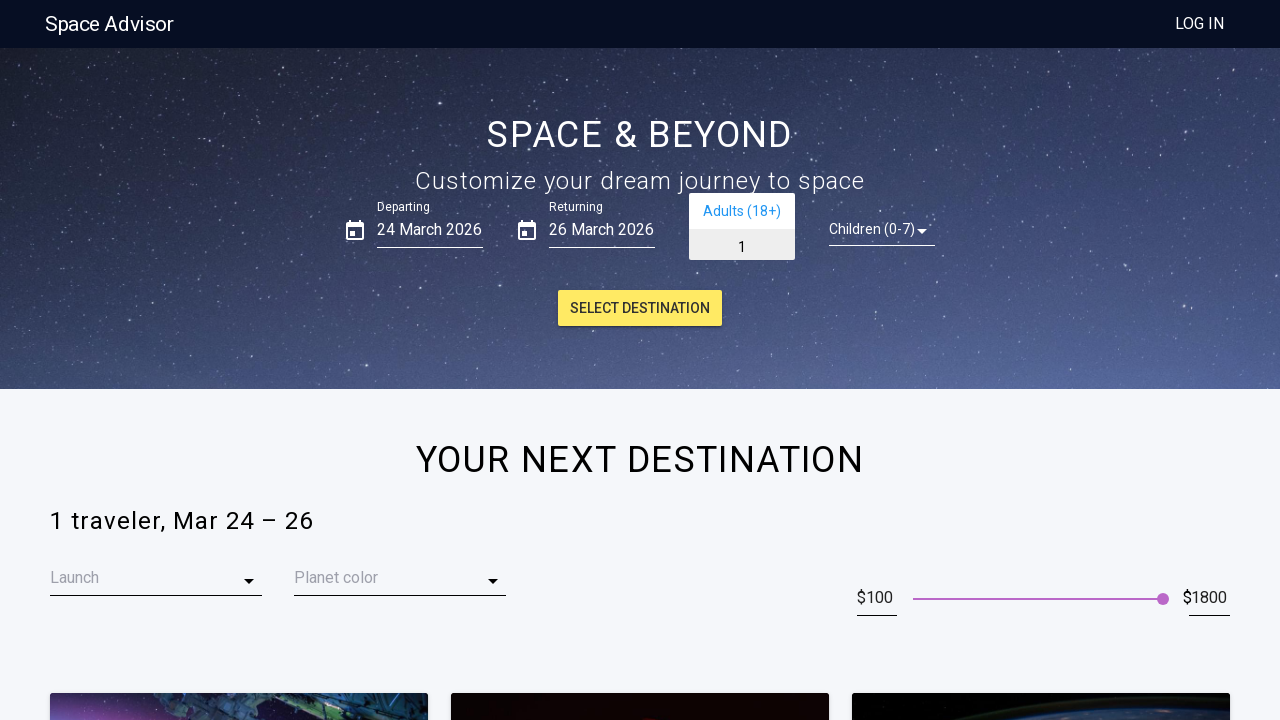

Selected 4 adults from dropdown at (742, 319) on .theme__active___31xyK .theme__values___1jS4g > :nth-child(4)
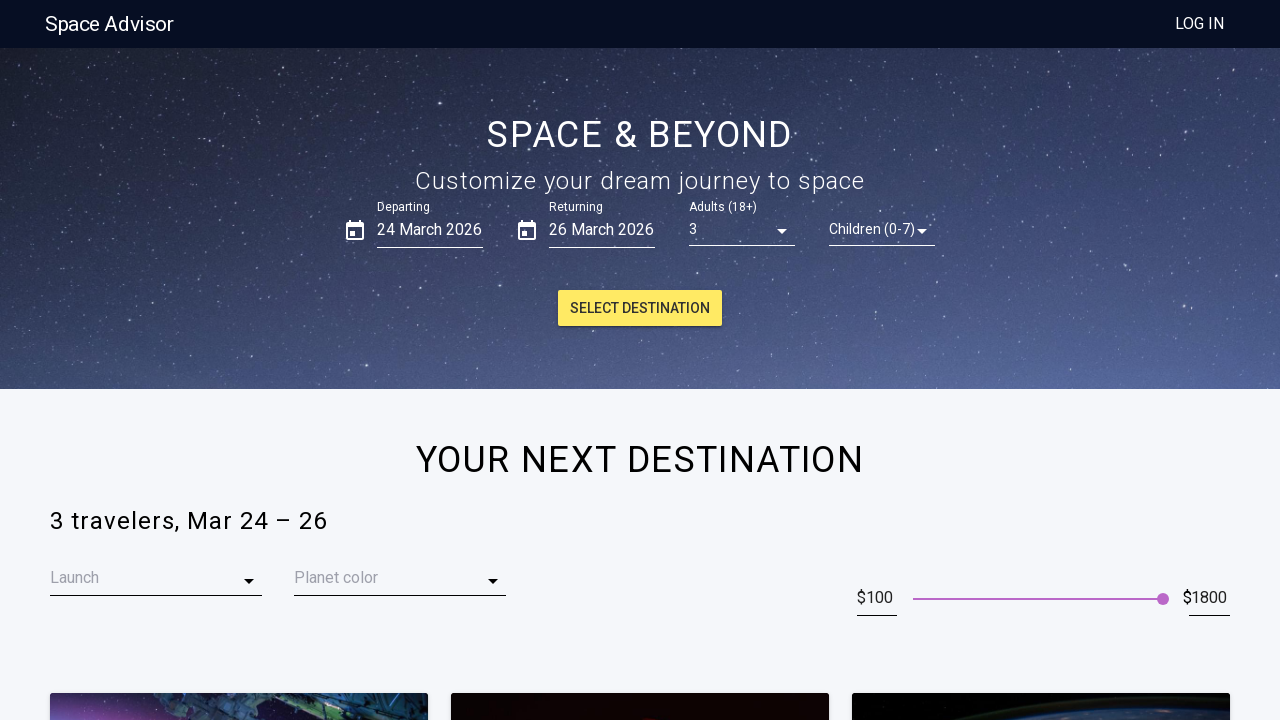

Clicked on rooms dropdown at (882, 229) on .Hero__form-box___126DY > :nth-child(4) .theme__inputElement___27dyY
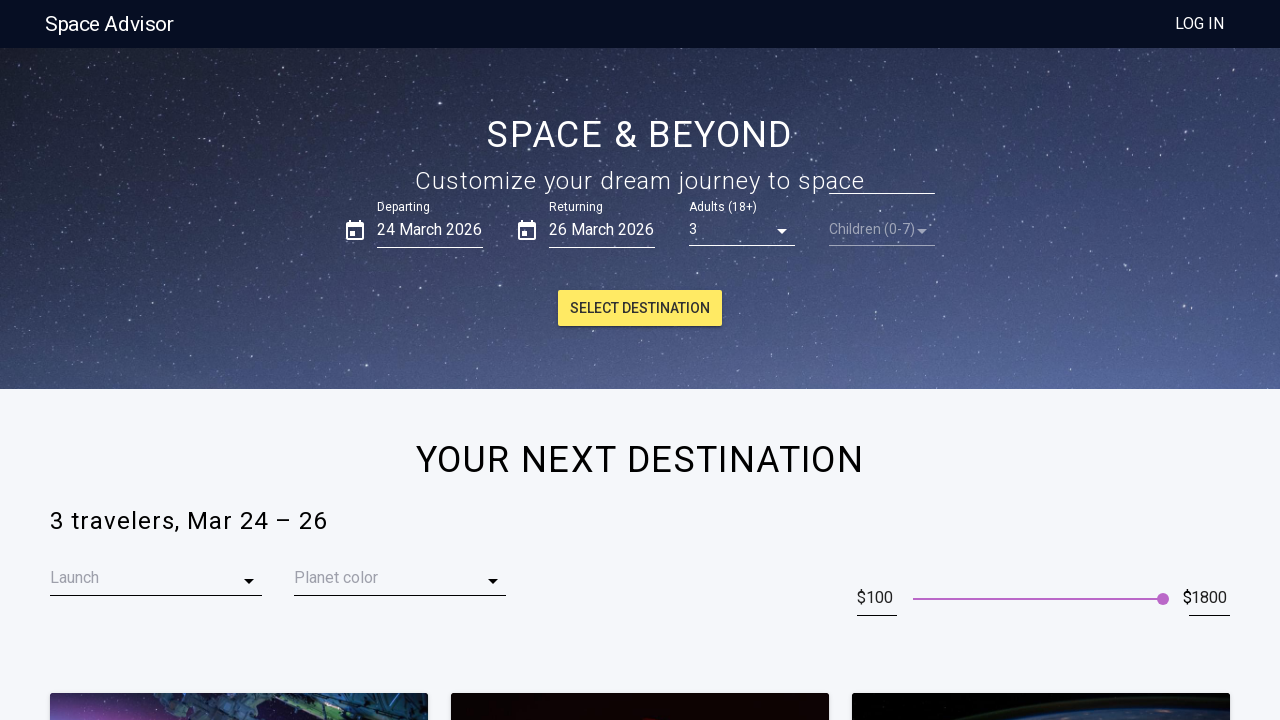

Selected 3 rooms from dropdown at (882, 283) on .theme__active___31xyK .theme__values___1jS4g > :nth-child(3)
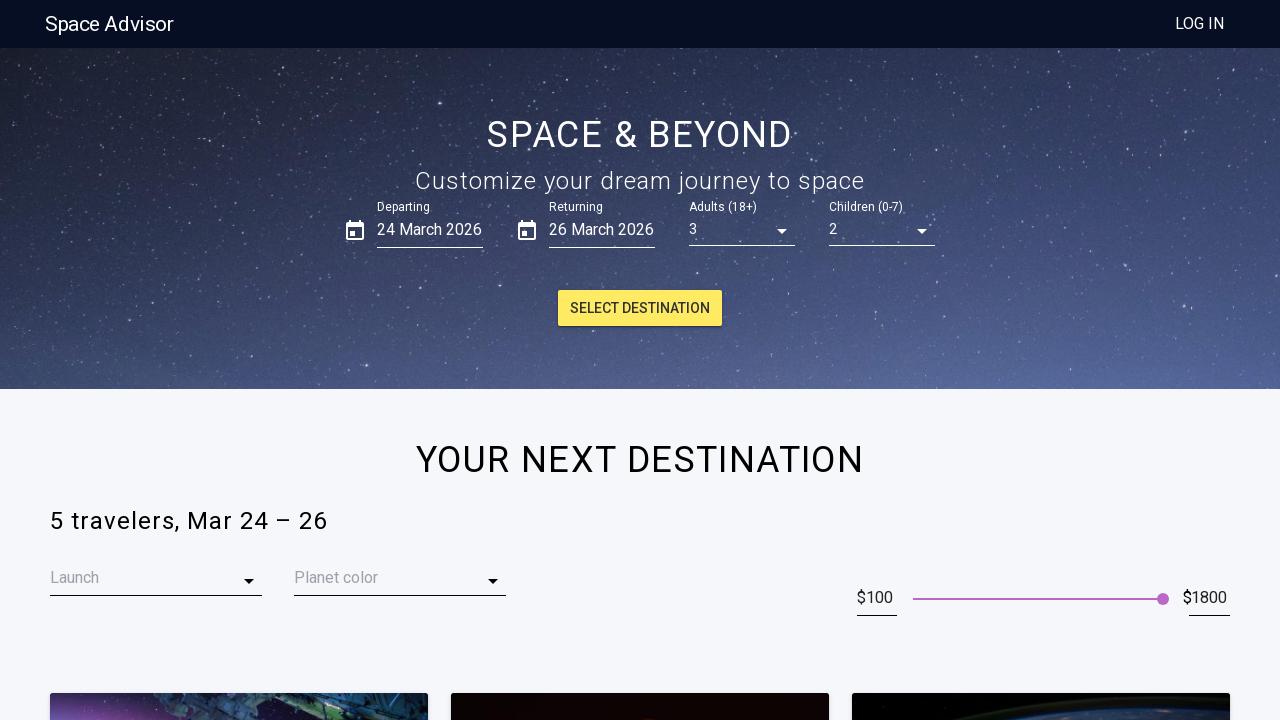

Clicked search button to find available rooms at (640, 308) on .Hero__cta-button___9VskW
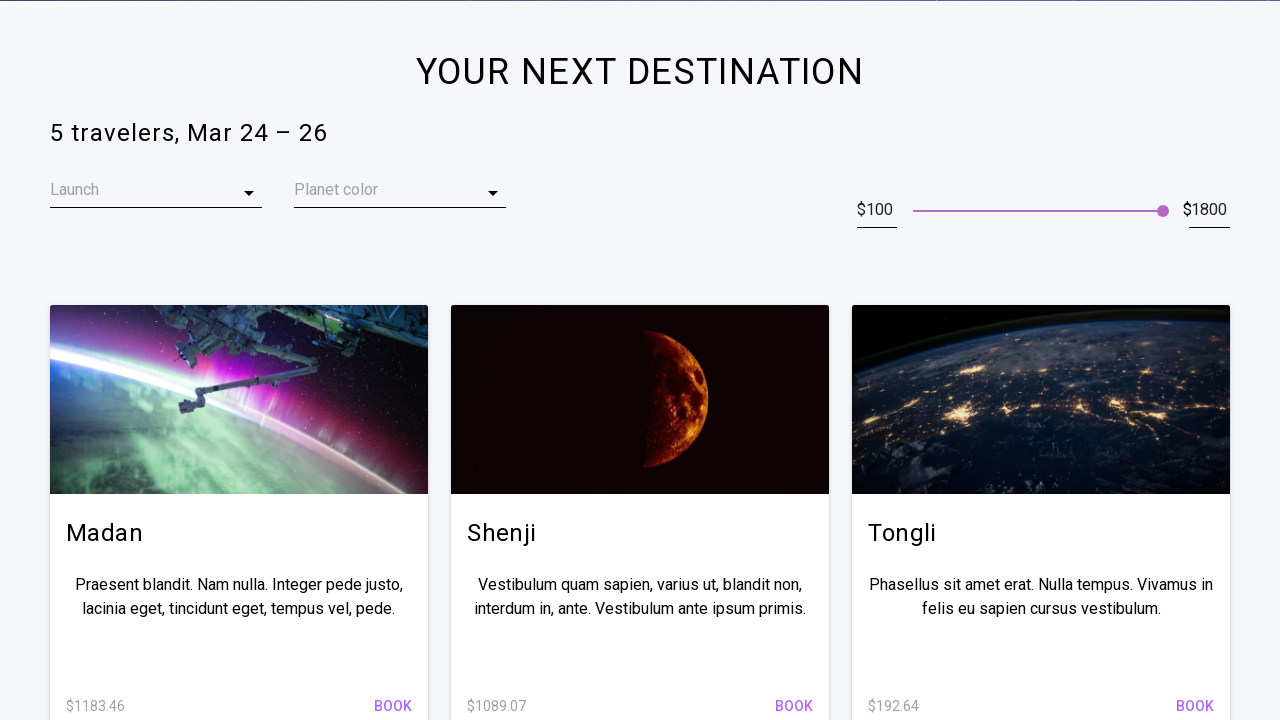

Clicked book button on second room result at (794, 702) on .Gallery__items-box___2hOZl > :nth-child(2) .theme__button___1iKuo
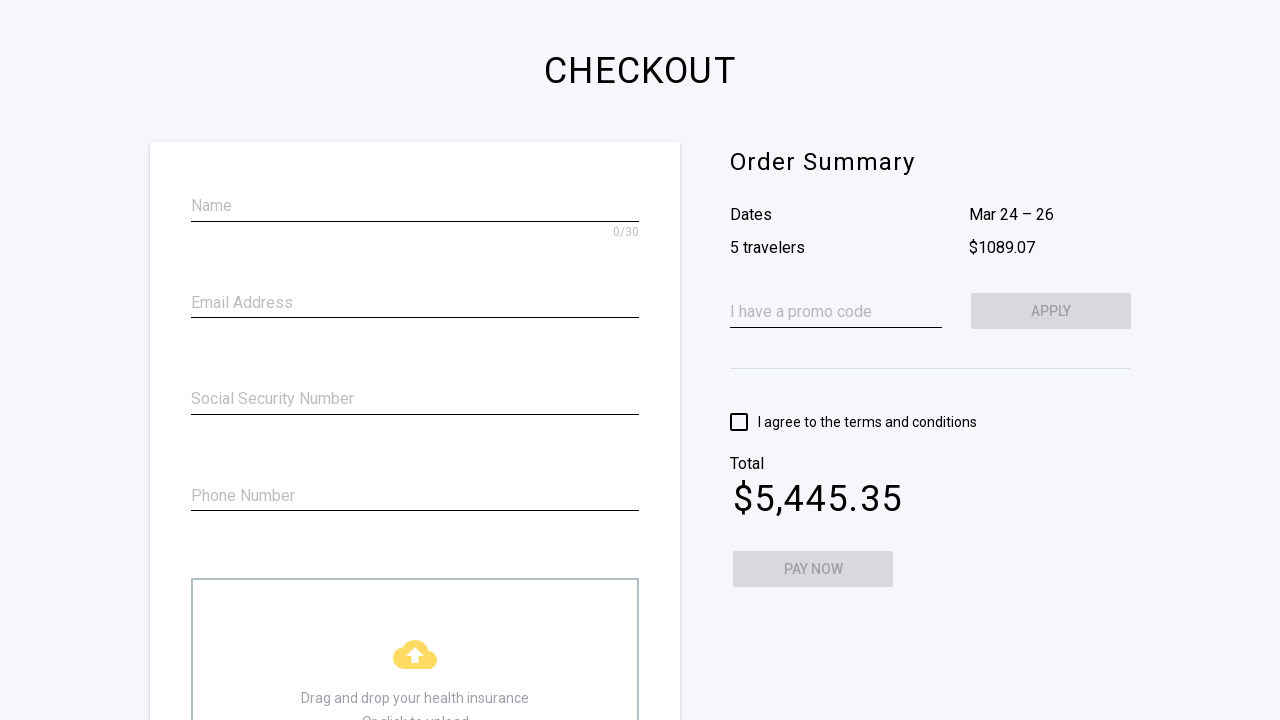

Clicked on guest name field at (415, 204) on [maxlength='30']
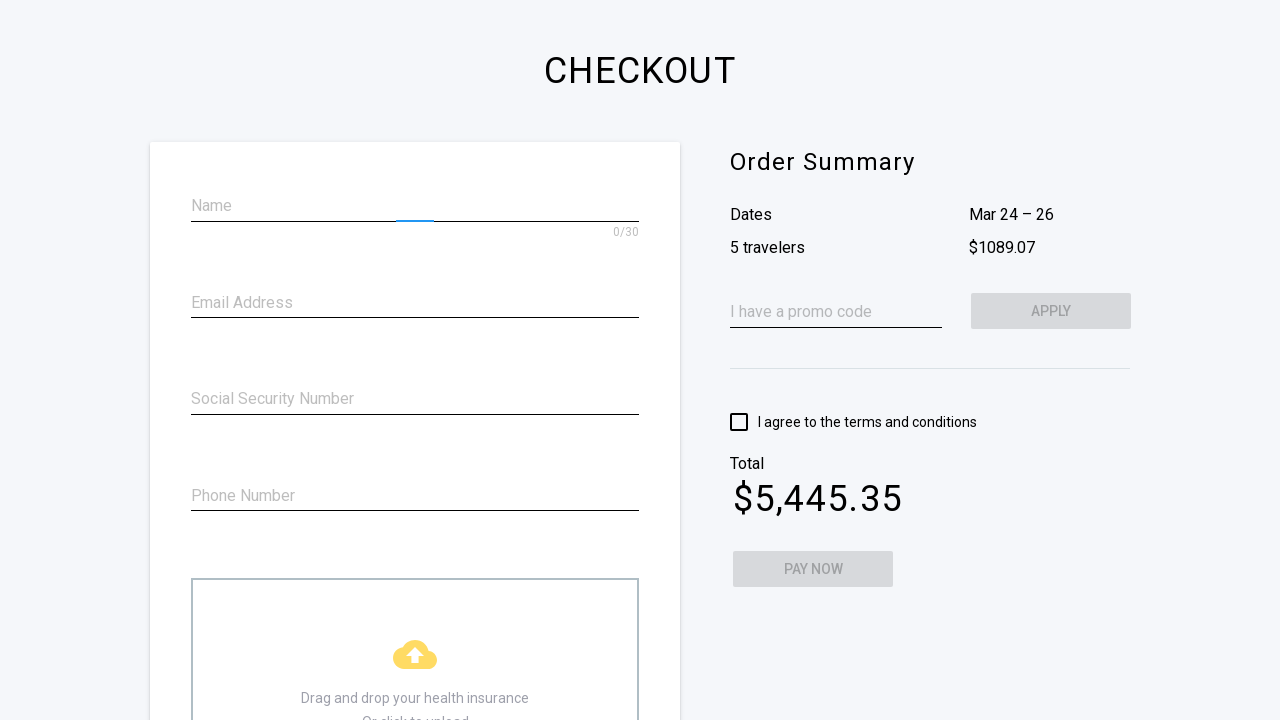

Filled guest name field with 'Heya' on [maxlength='30']
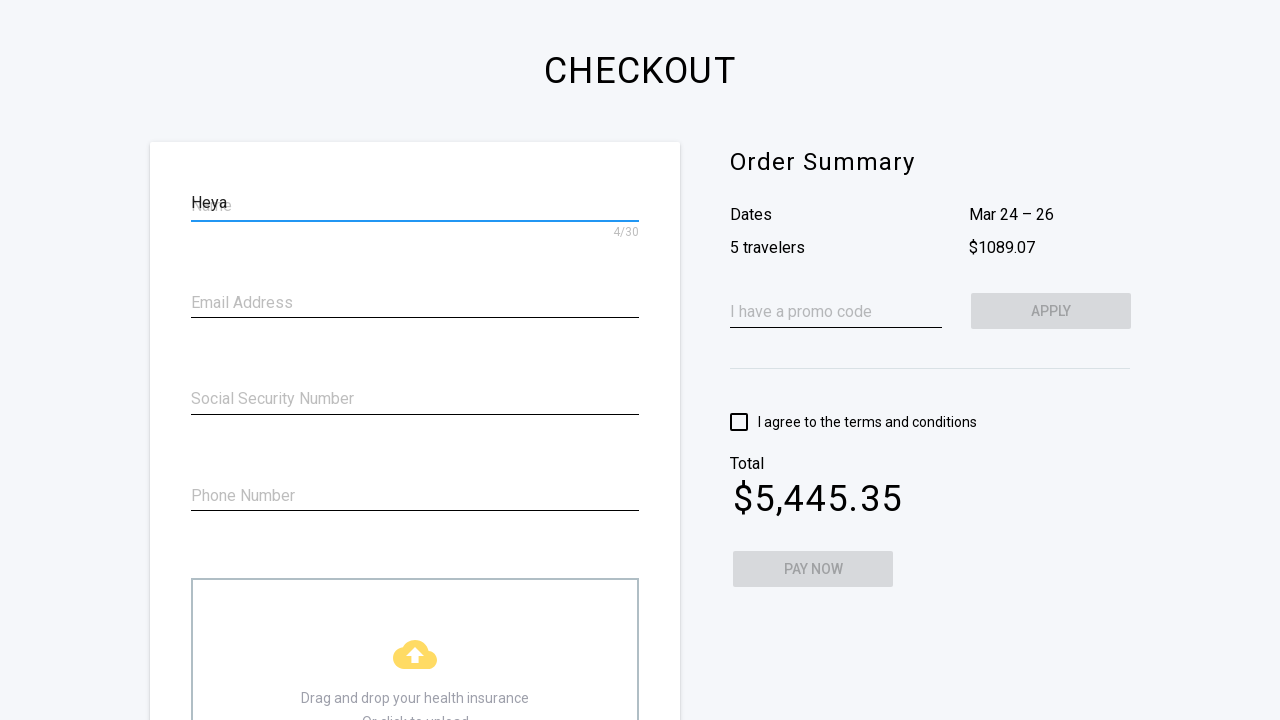

Filled email field with 'me@universe.com' on [type='email']
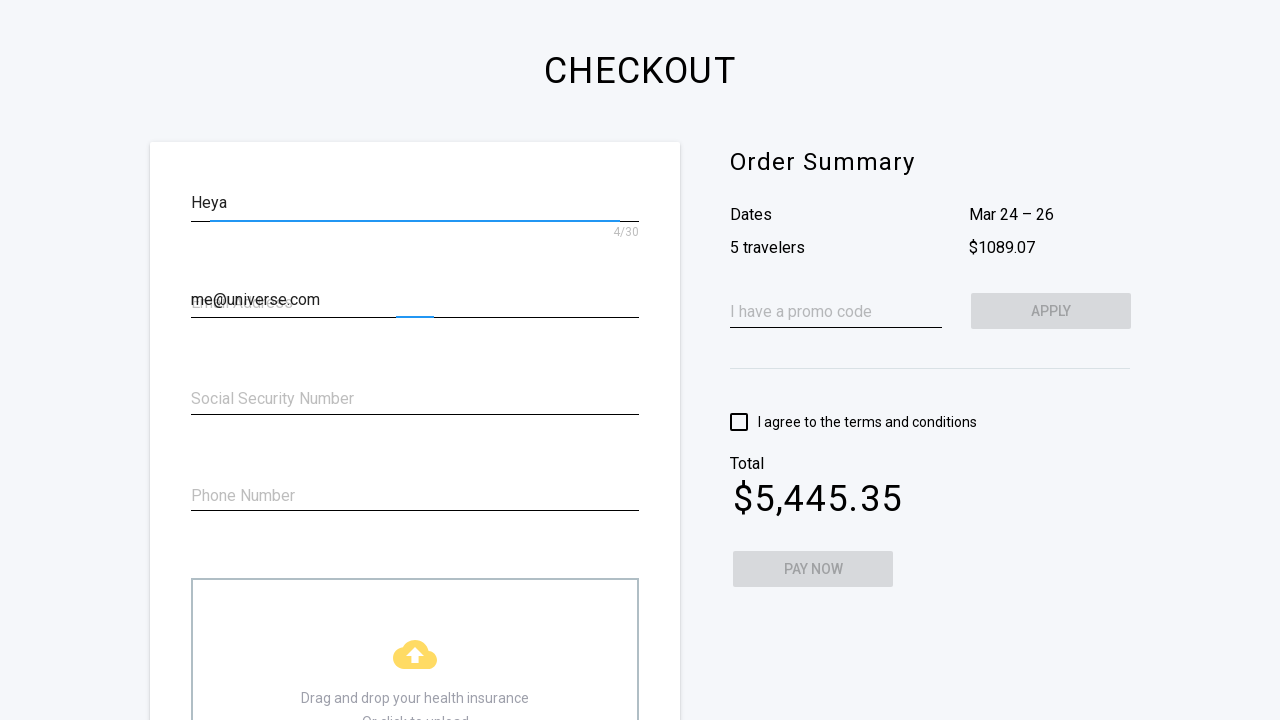

Verified page title is 'Space & Beyond | Testim.io demo'
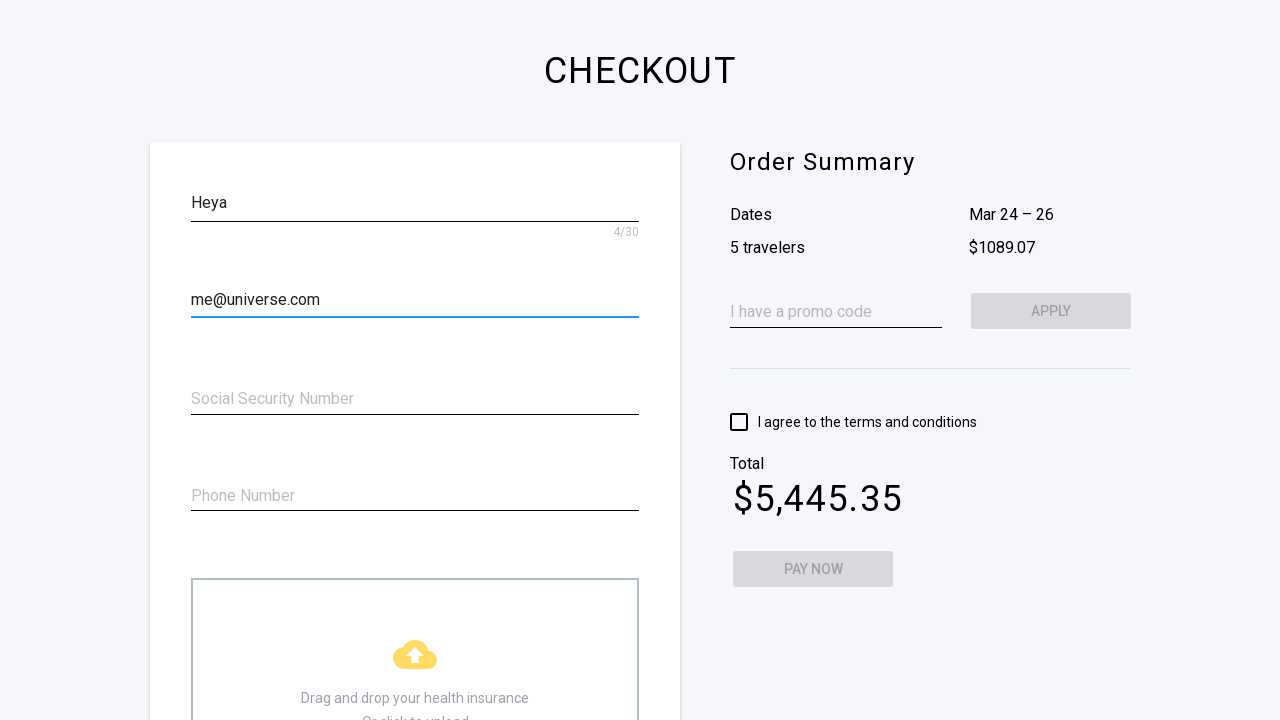

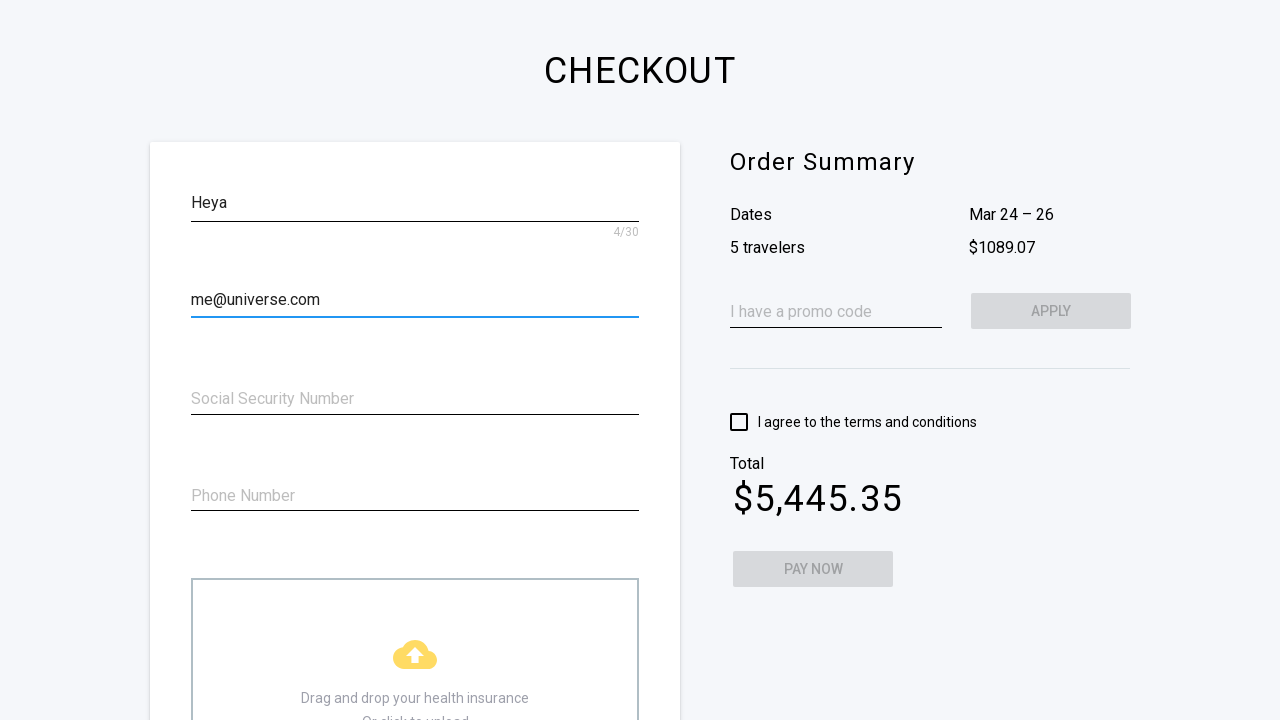